Clears and fills the username field with another test value

Starting URL: https://the-internet.herokuapp.com/login

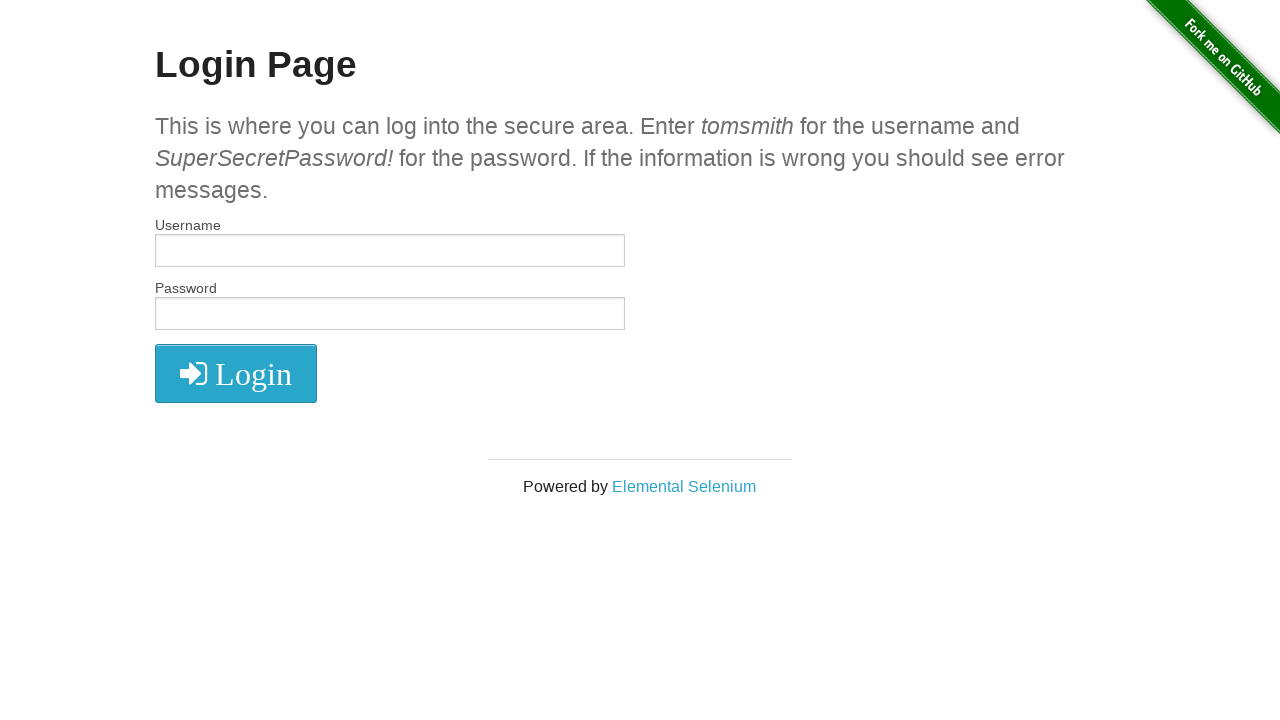

Cleared the username field on #username
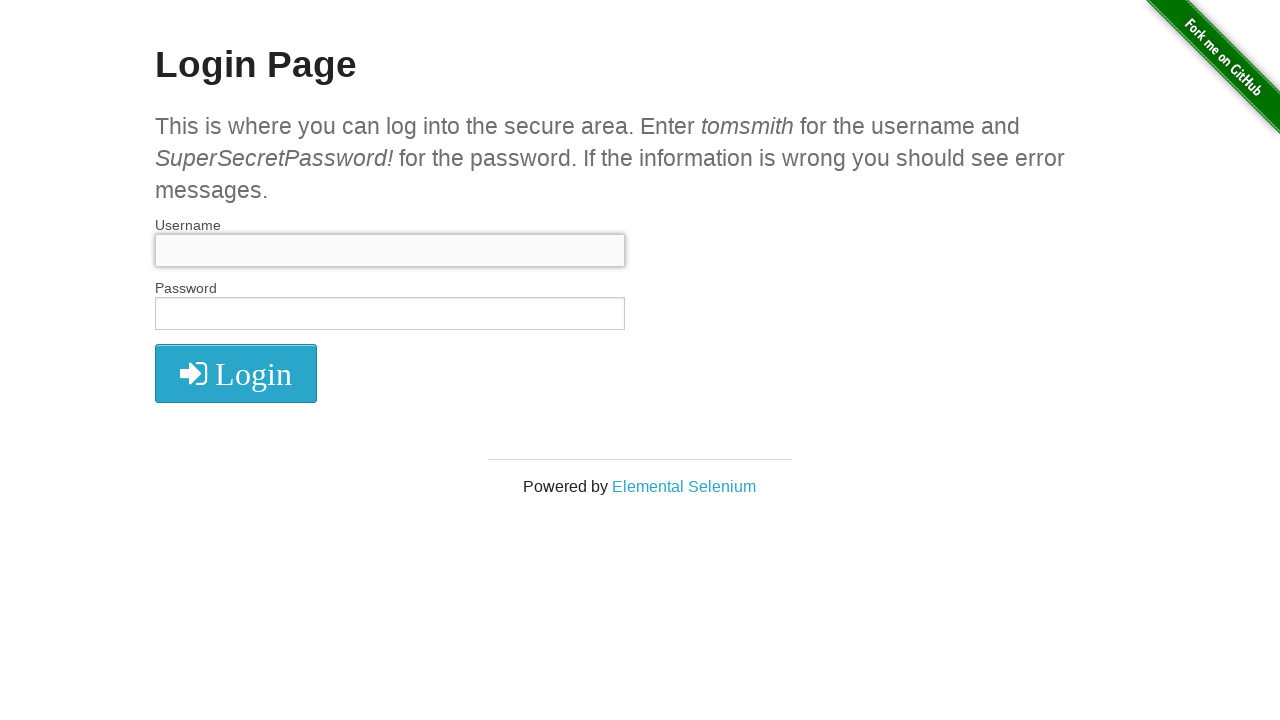

Filled username field with 'username4' on #username
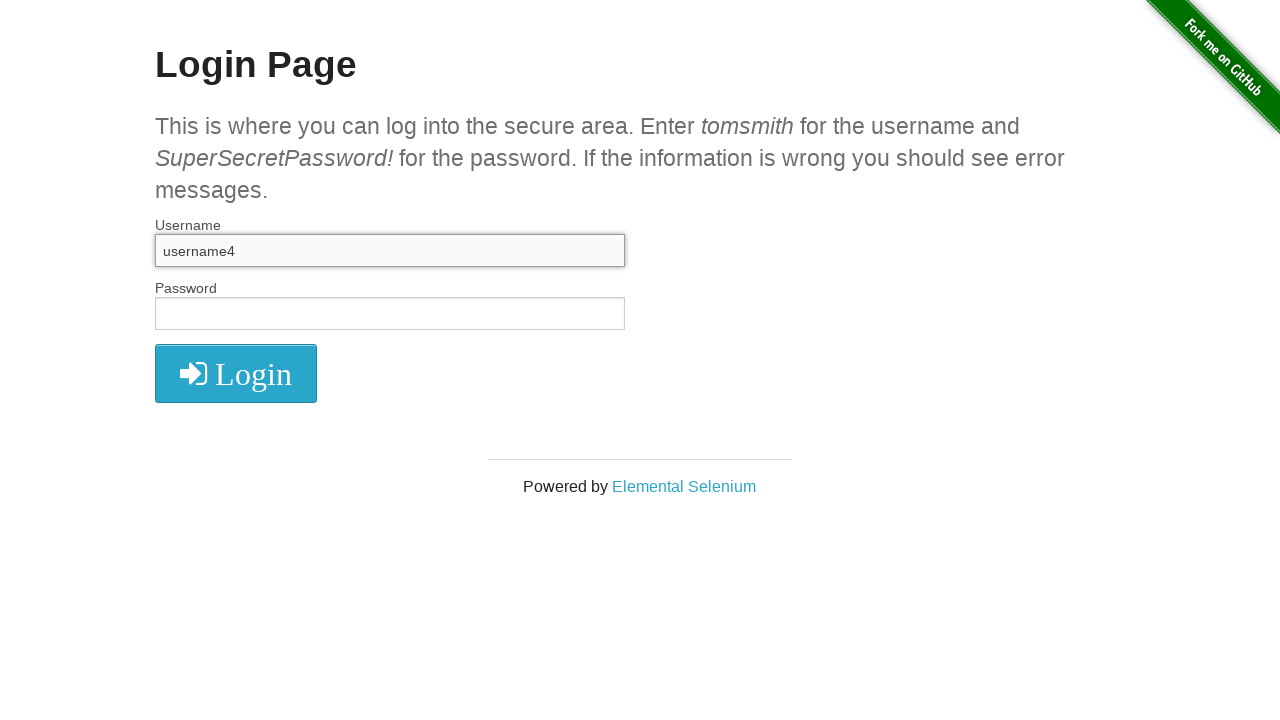

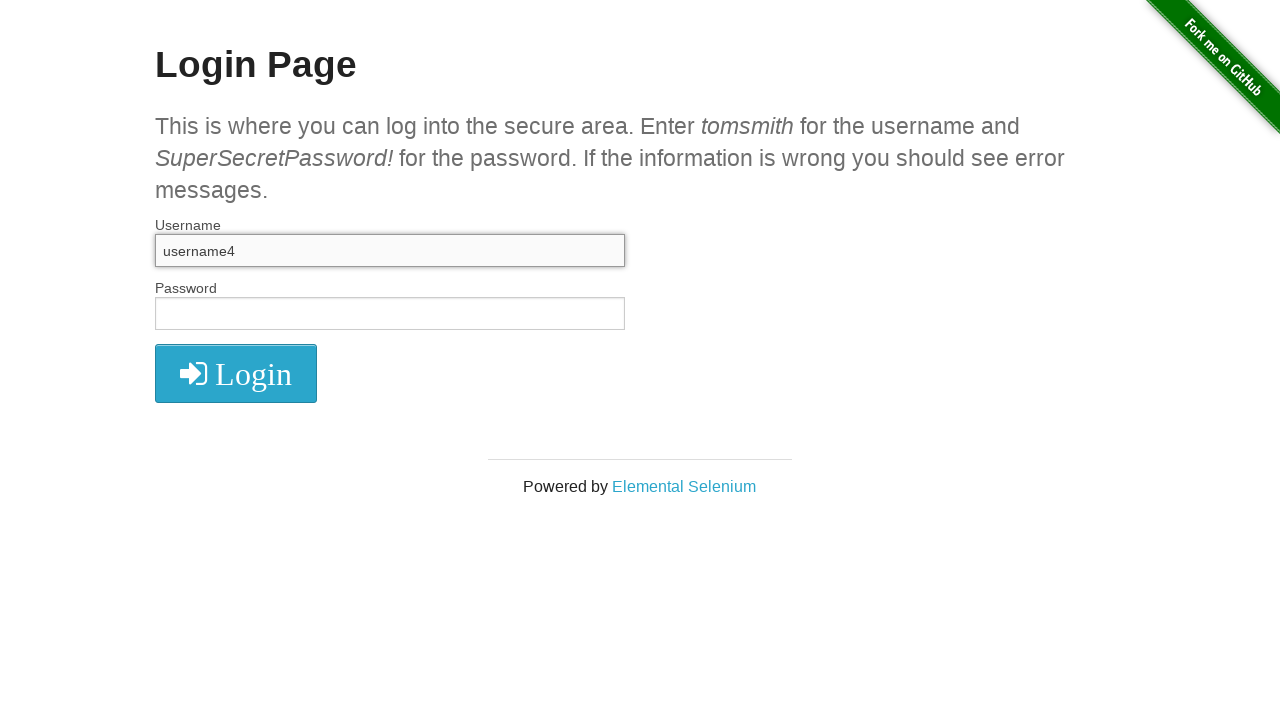